Navigates to Oscar winning films page and interacts with year links to load film data

Starting URL: https://www.scrapethissite.com/pages/

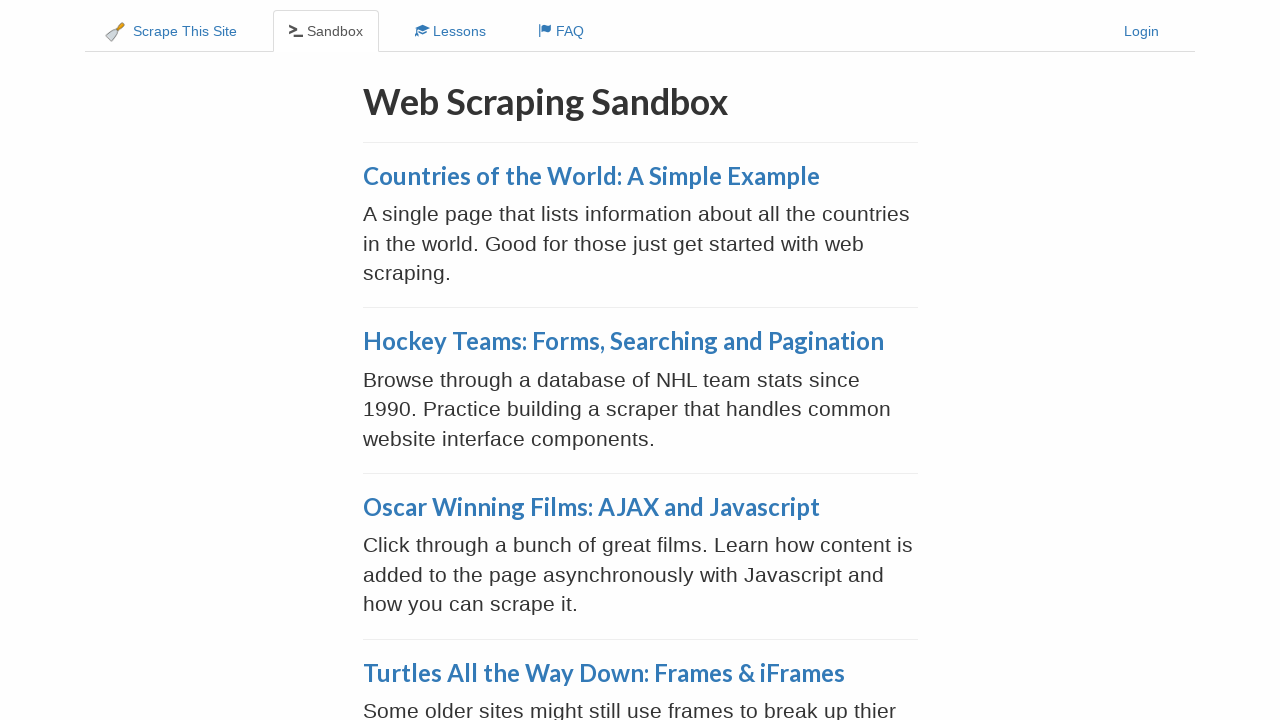

Clicked on Oscar Winning Films link at (591, 507) on a:has-text('Oscar Winning Films')
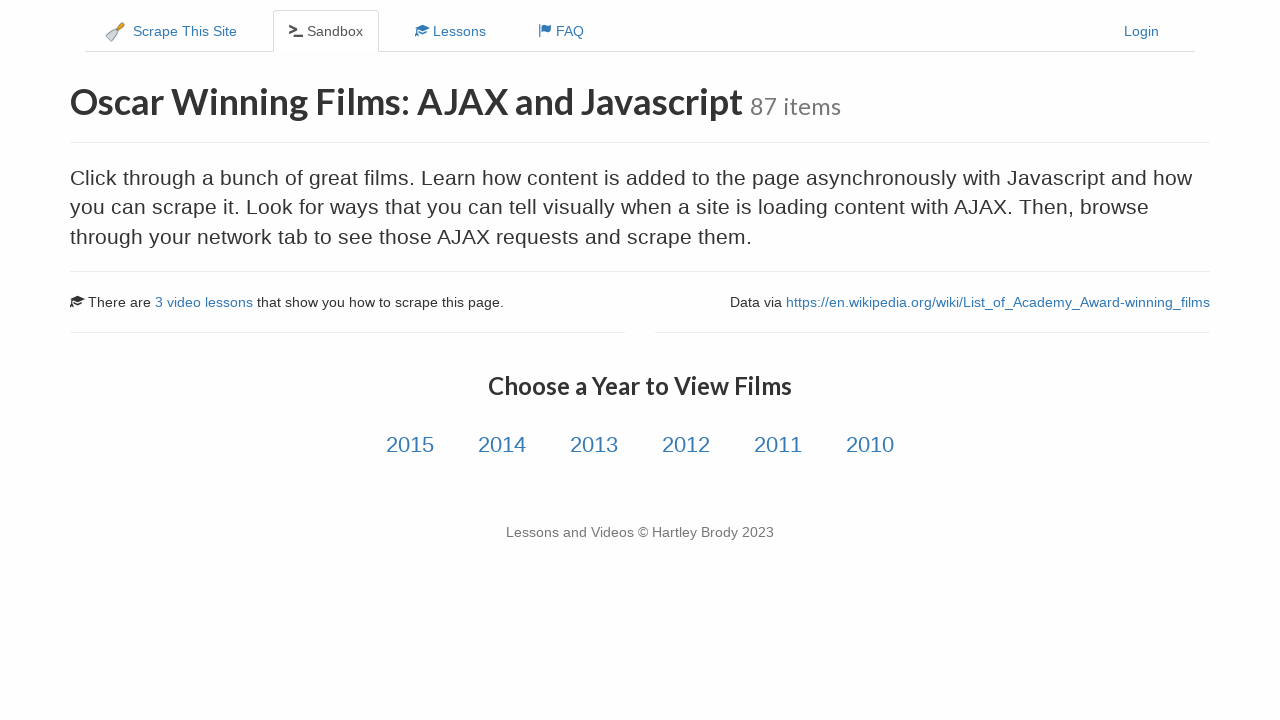

Year links loaded on Oscar Winning Films page
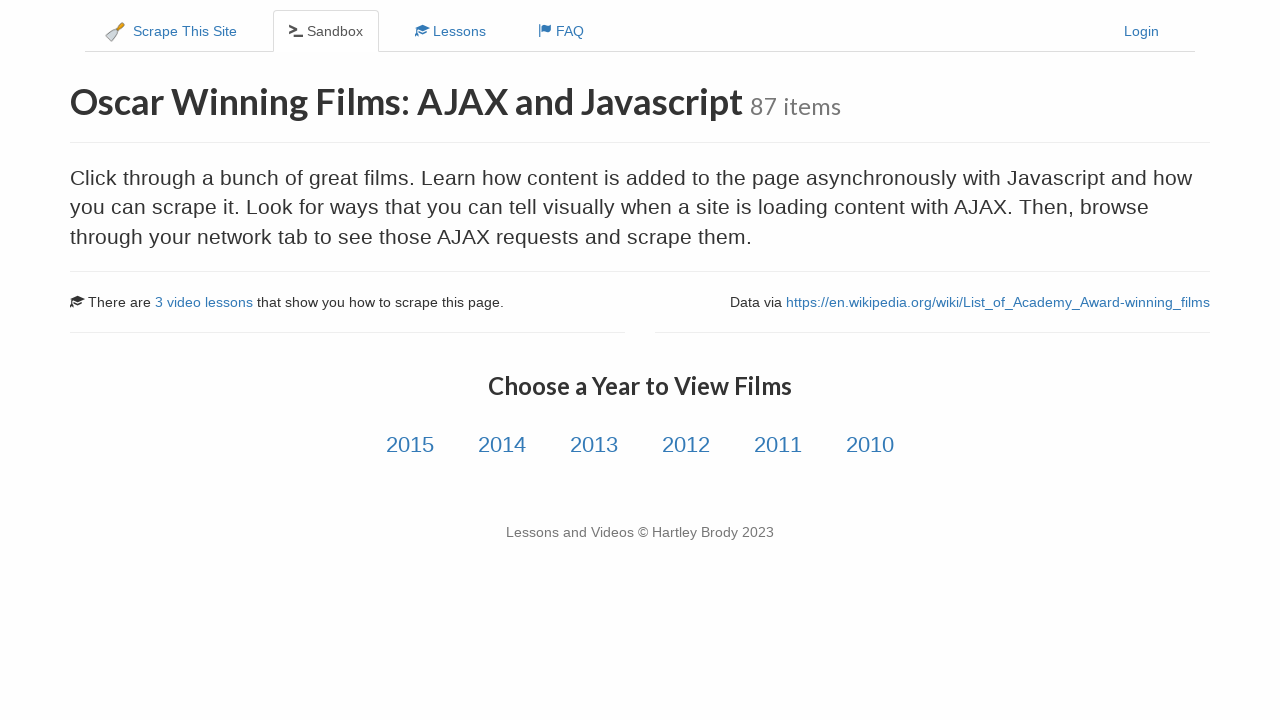

Retrieved first 5 year links
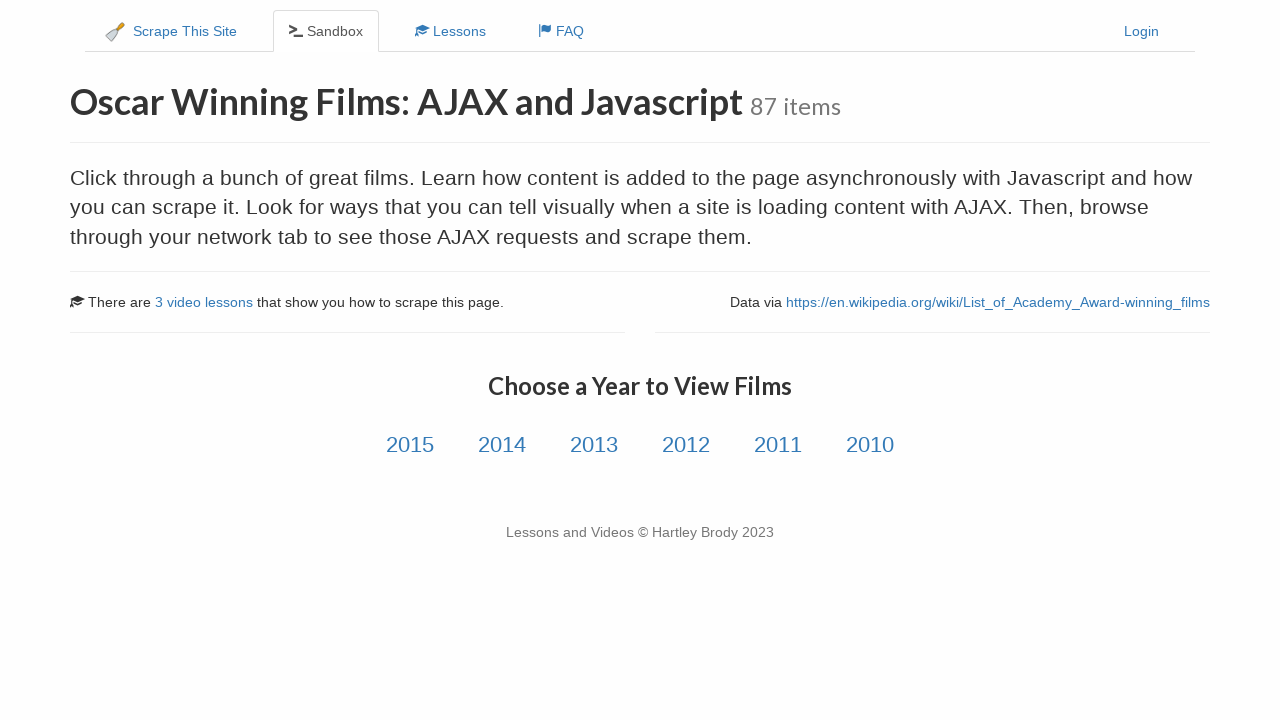

Clicked on year link #1 at (410, 445) on a.year-link >> nth=0
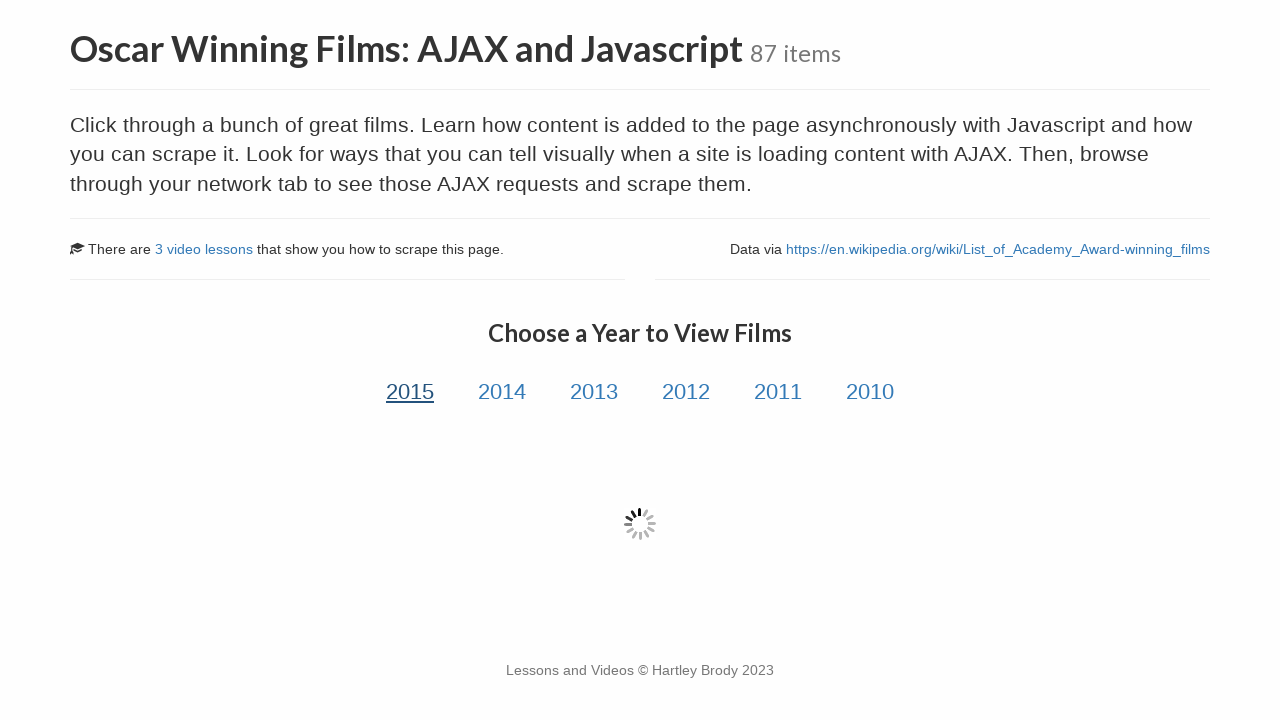

Film data loaded for year #1
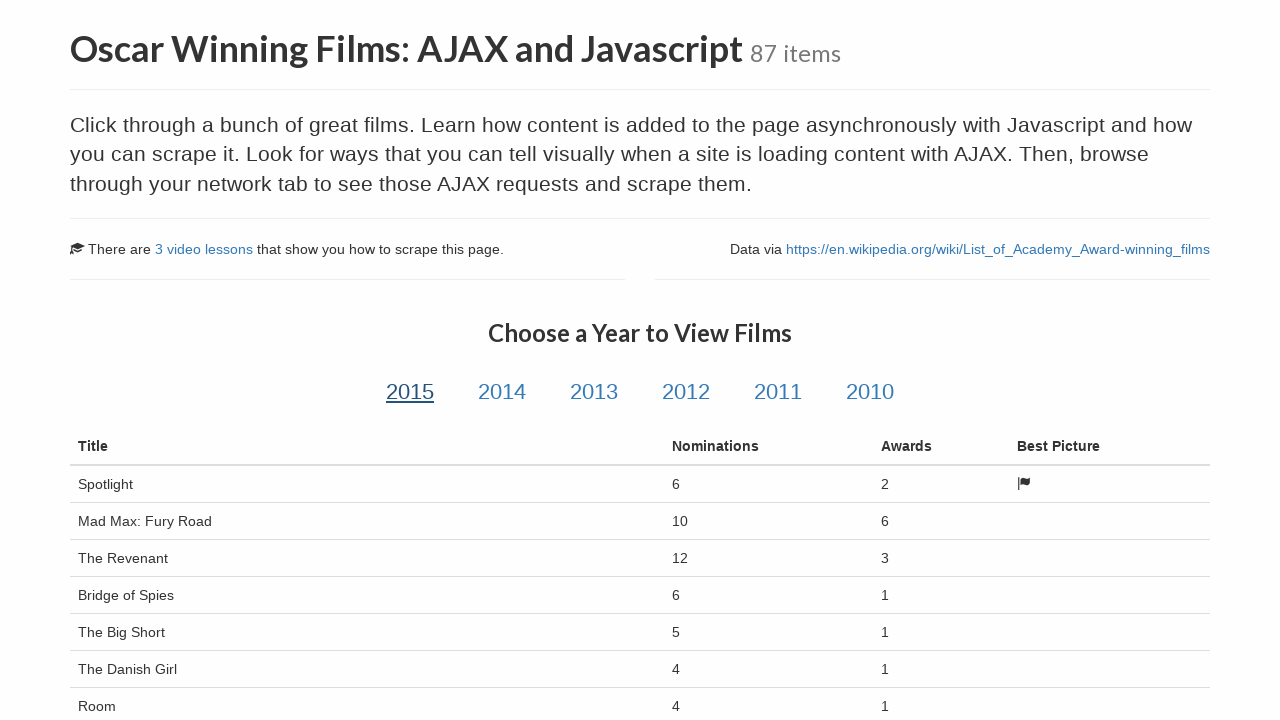

Clicked on year link #2 at (502, 392) on a.year-link >> nth=1
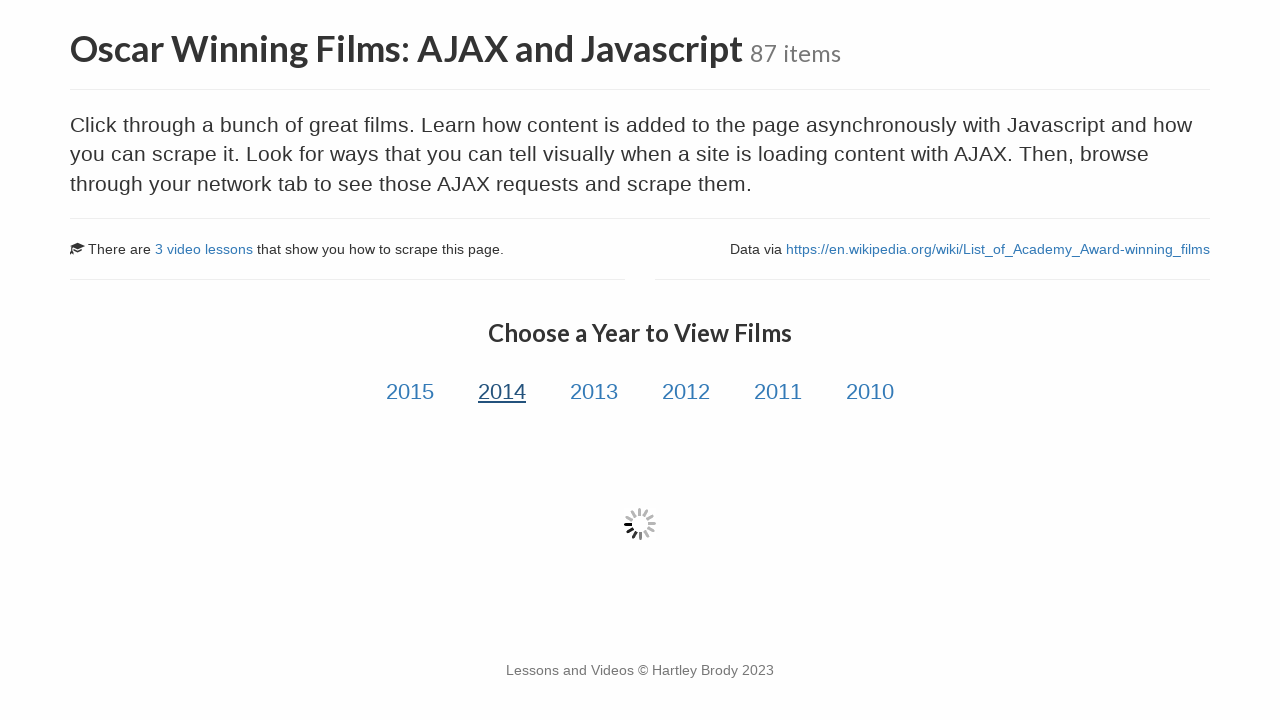

Film data loaded for year #2
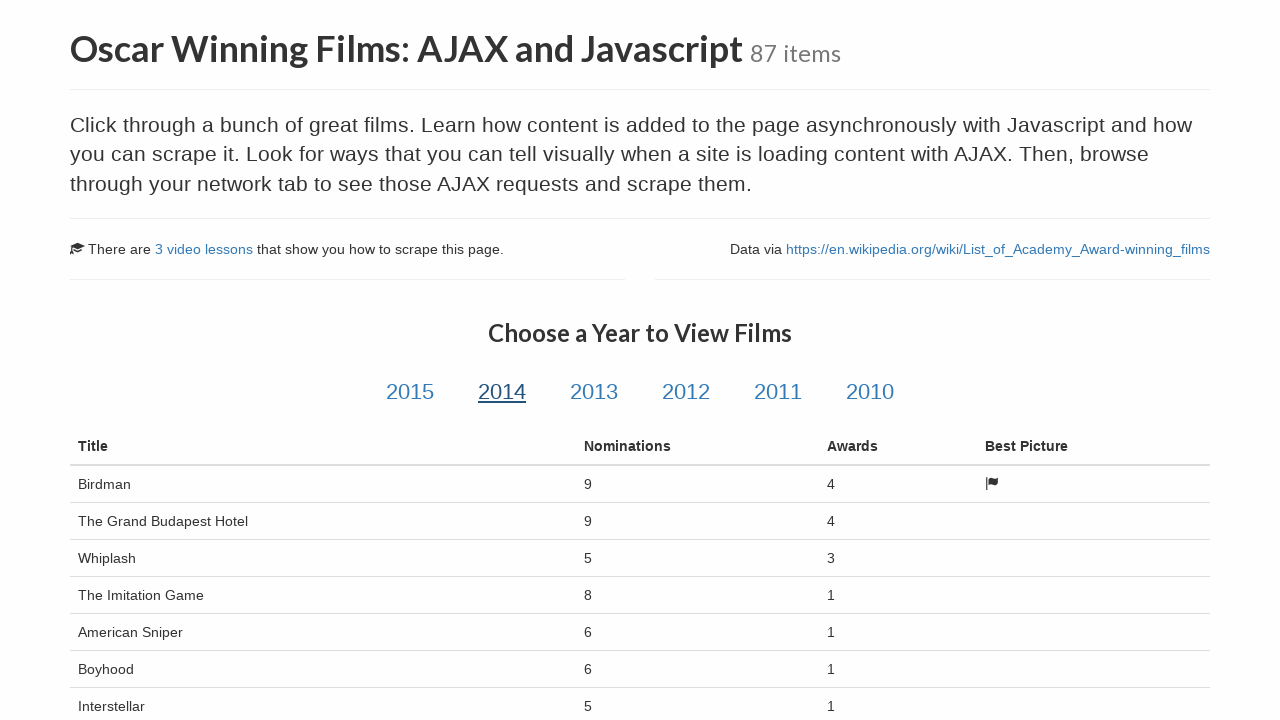

Clicked on year link #3 at (594, 392) on a.year-link >> nth=2
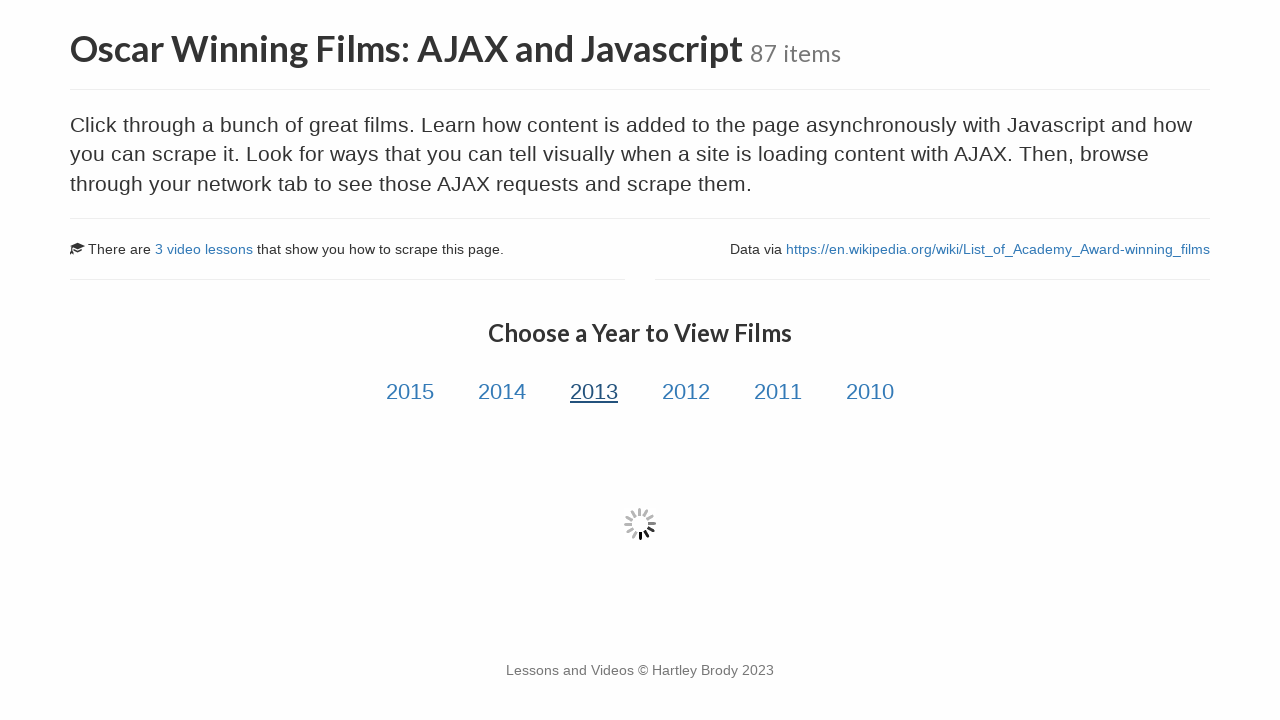

Film data loaded for year #3
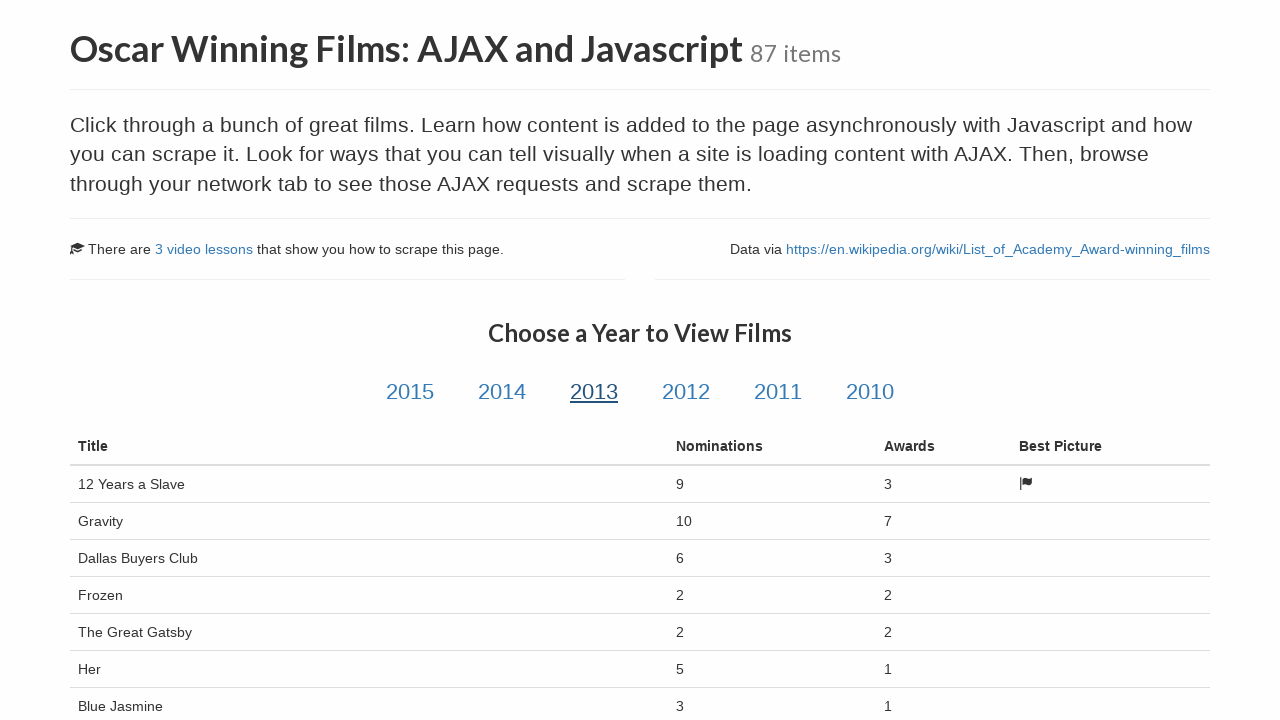

Clicked on year link #4 at (686, 392) on a.year-link >> nth=3
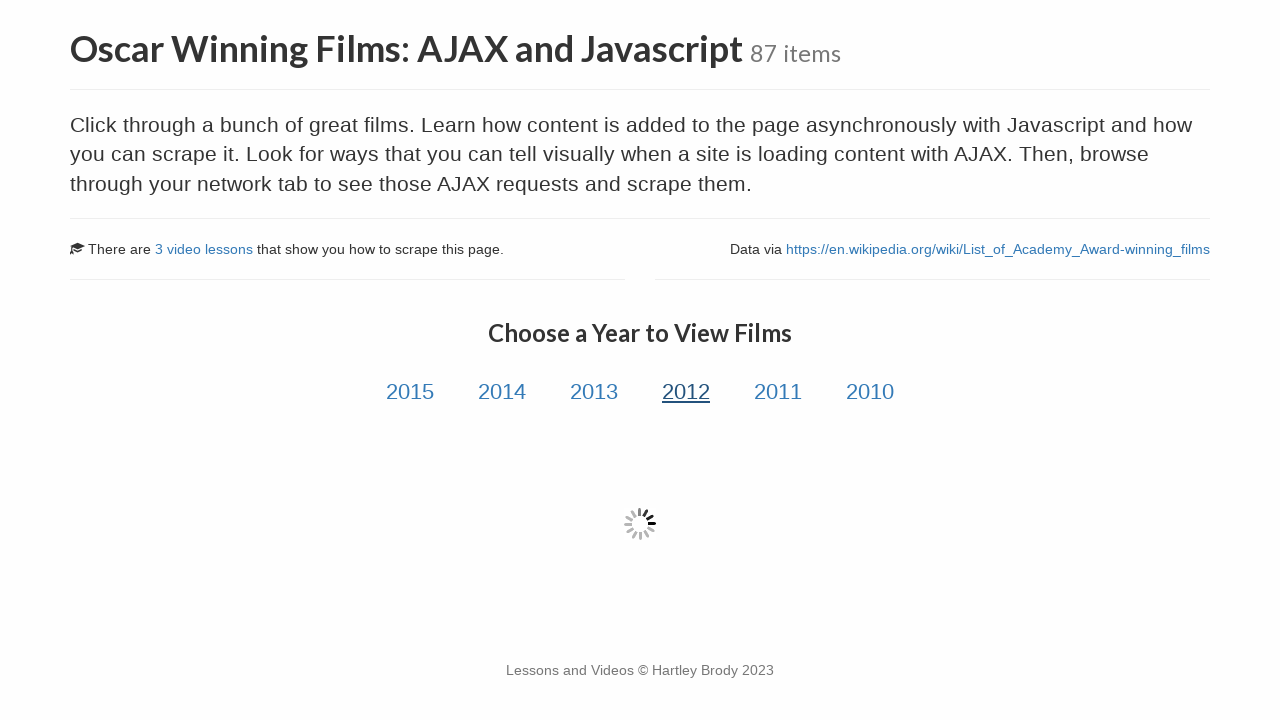

Film data loaded for year #4
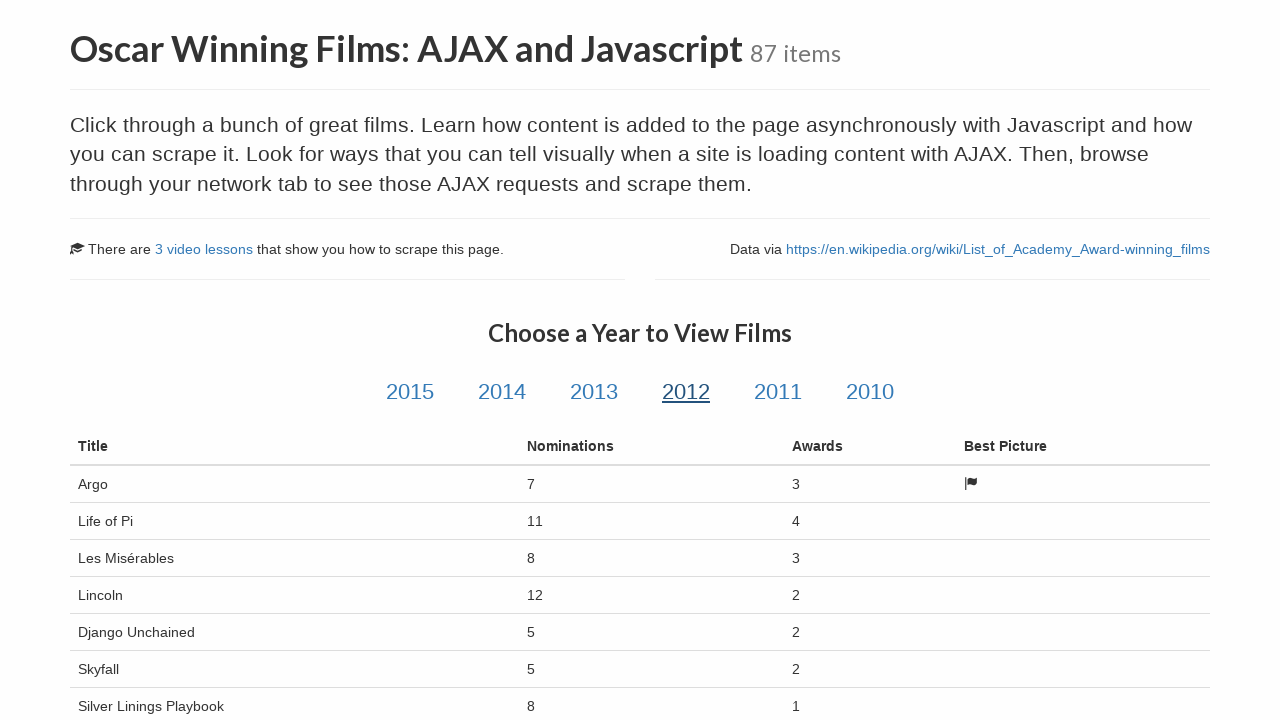

Clicked on year link #5 at (778, 392) on a.year-link >> nth=4
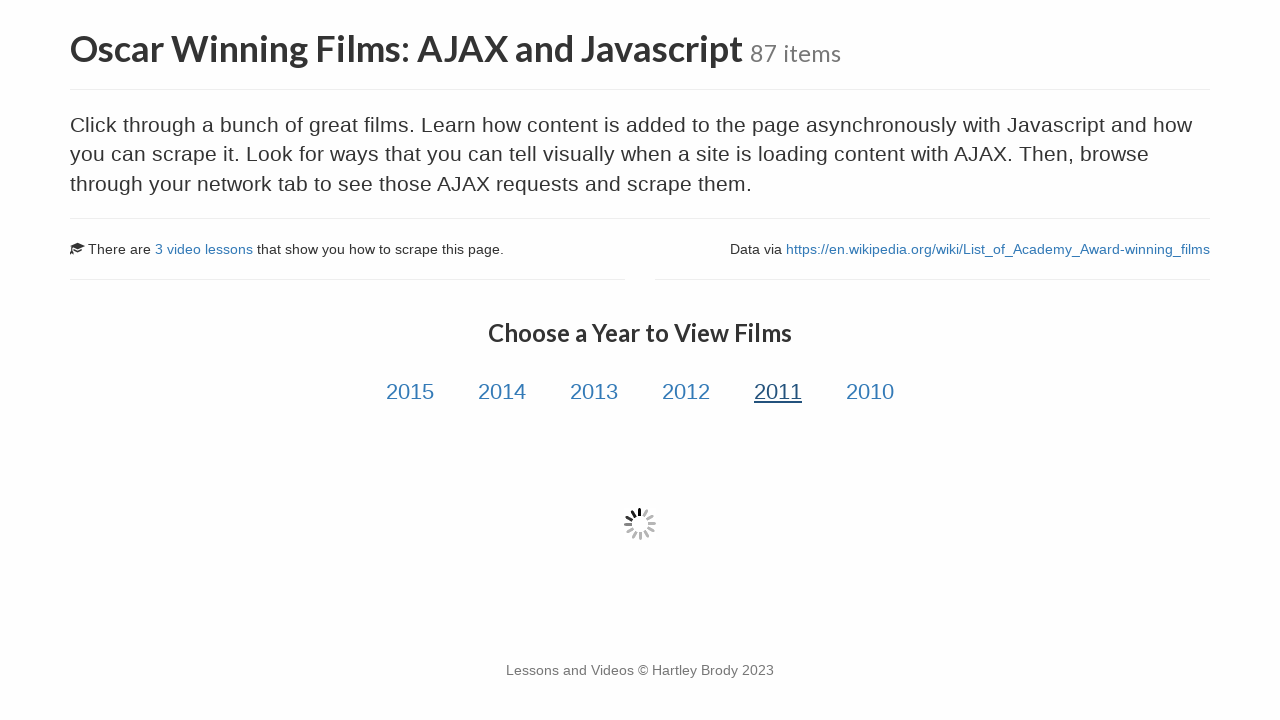

Film data loaded for year #5
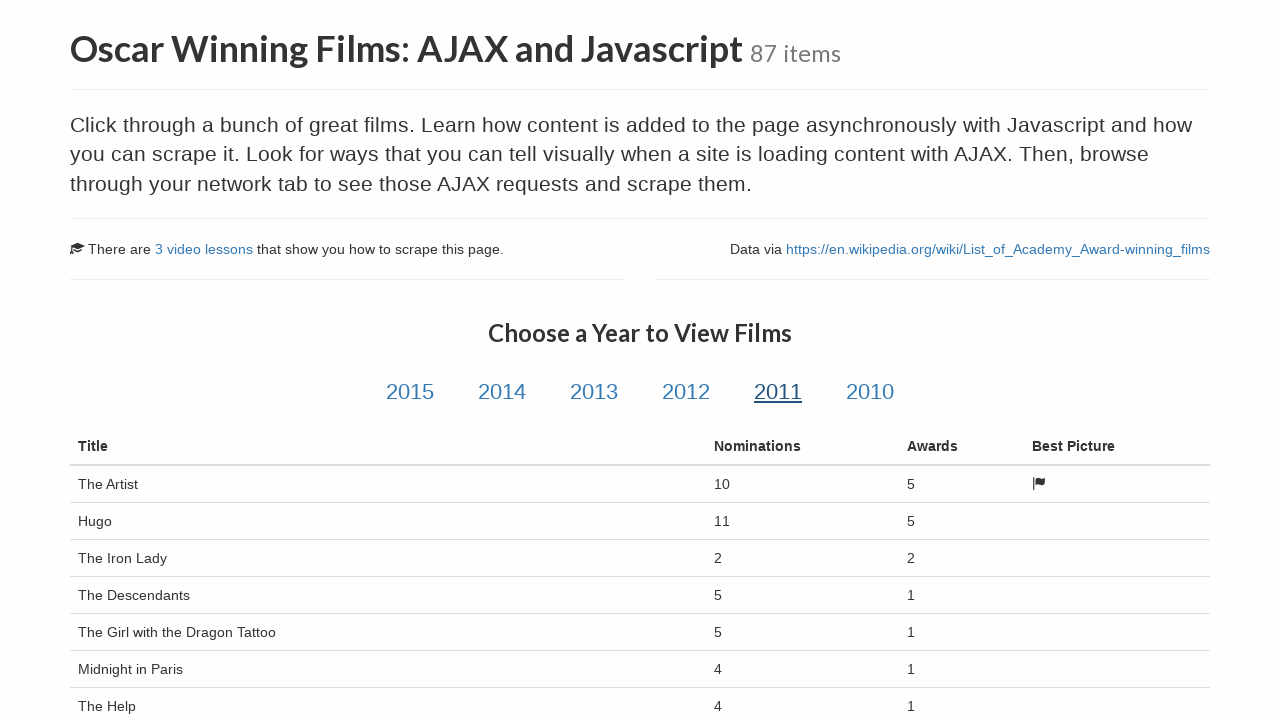

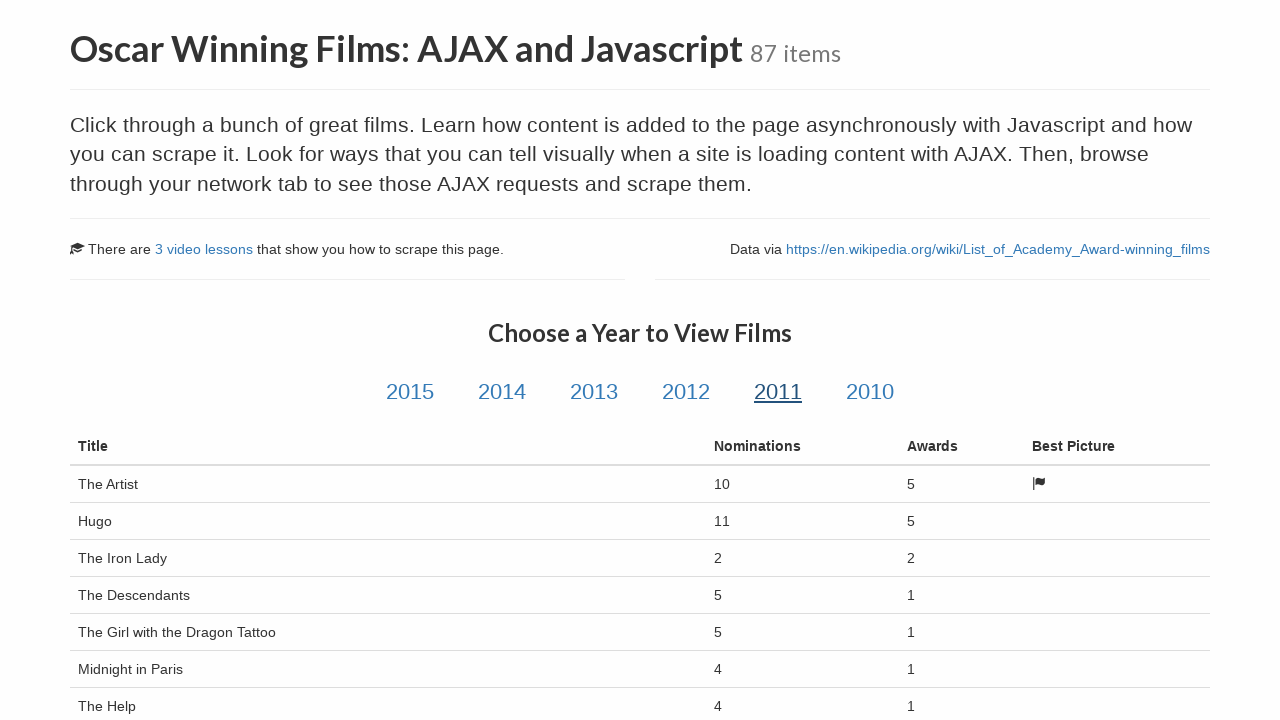